Tests marking individual items as complete by checking their checkboxes

Starting URL: https://demo.playwright.dev/todomvc

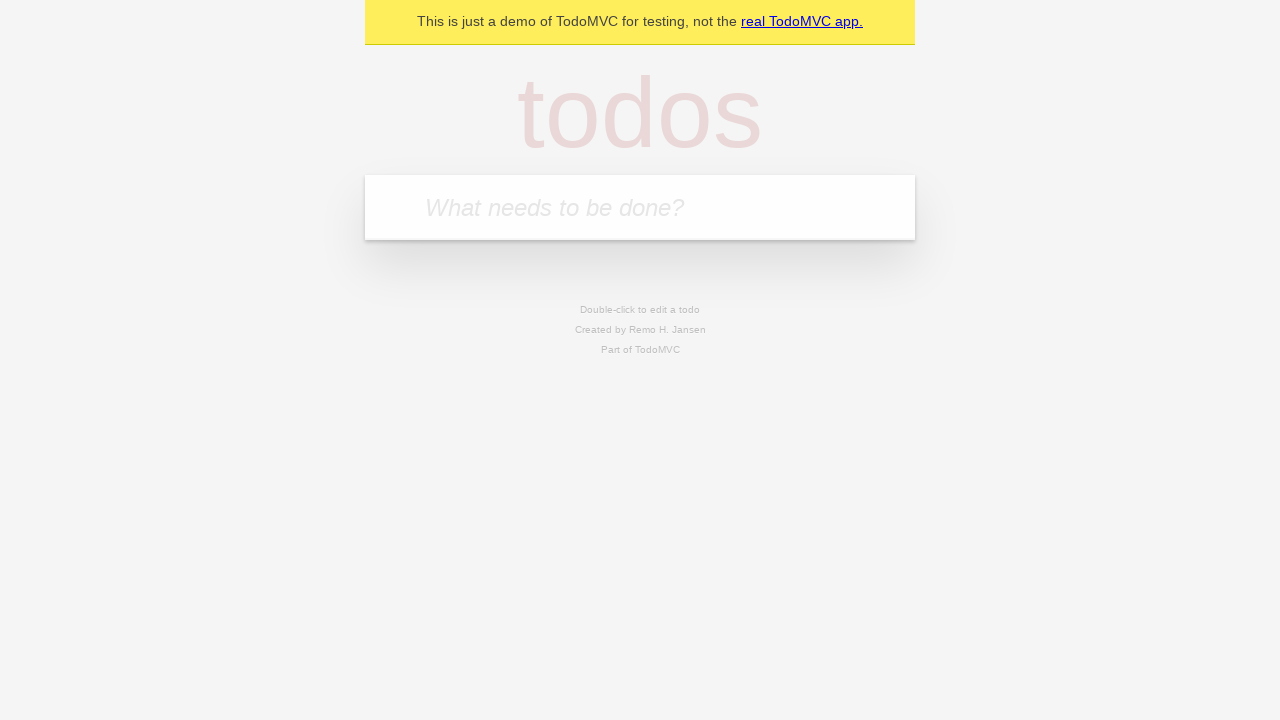

Located the 'What needs to be done?' input field
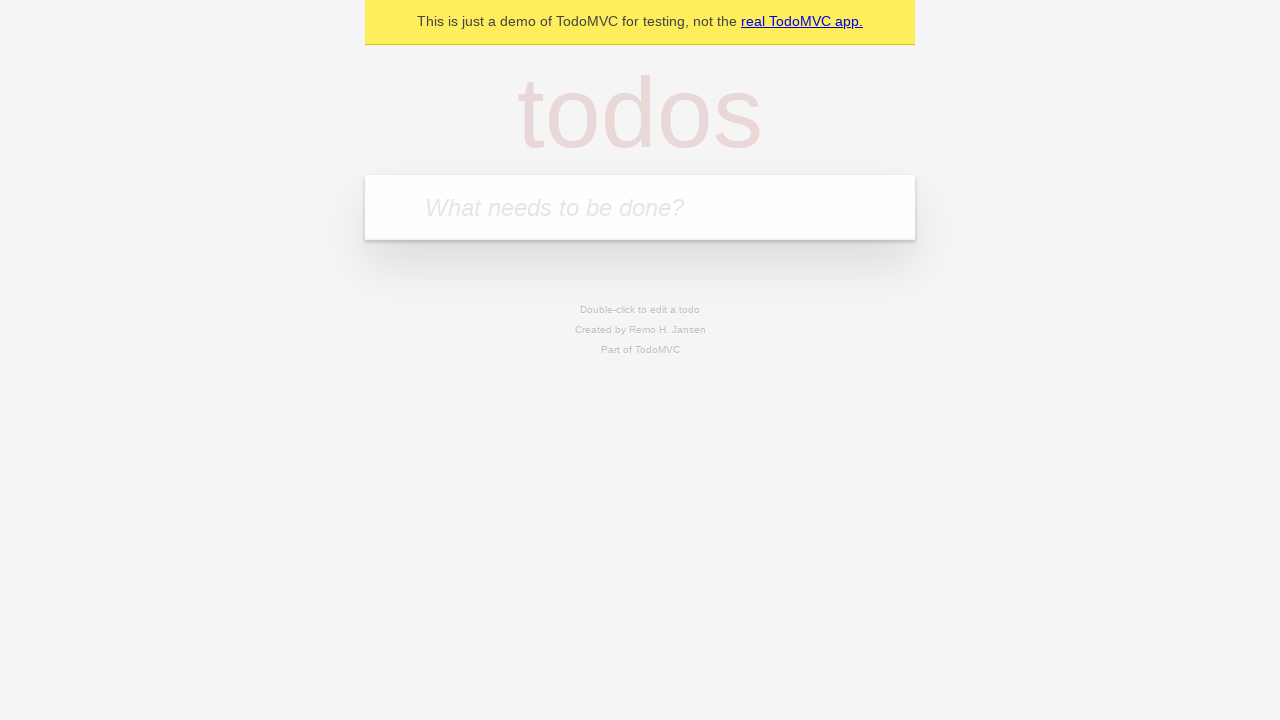

Filled input field with 'buy some cheese' on internal:attr=[placeholder="What needs to be done?"i]
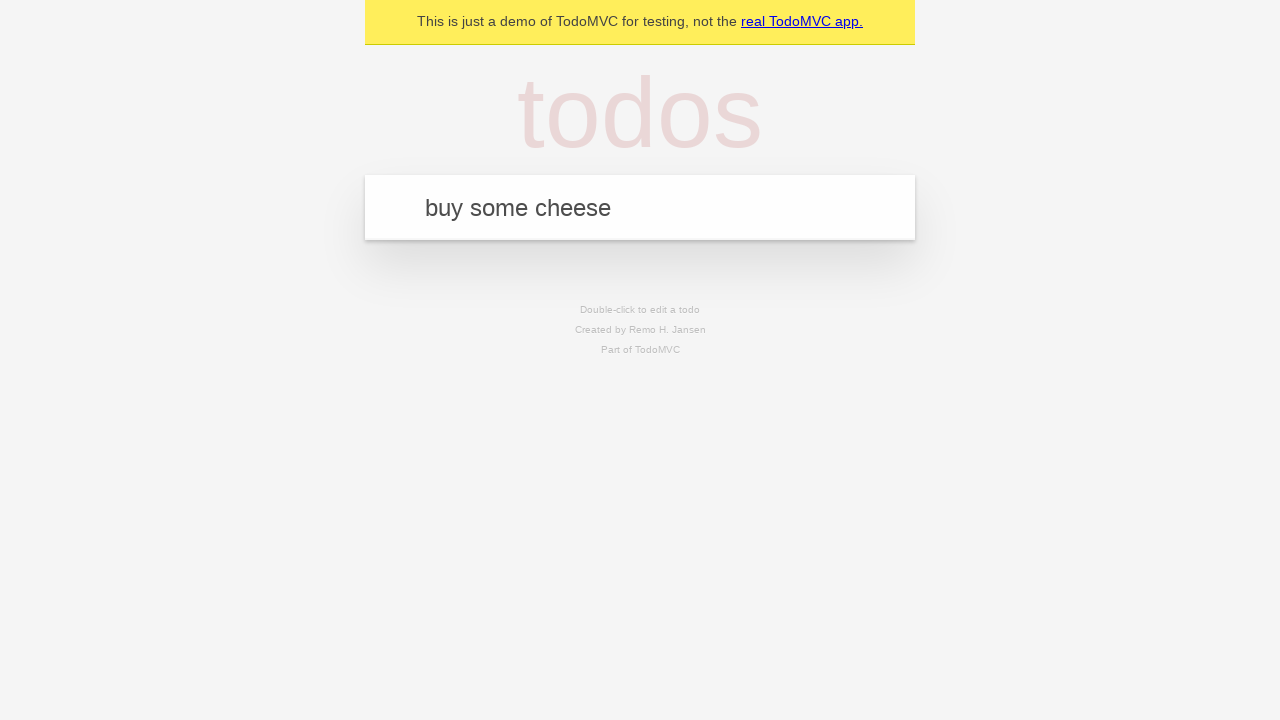

Pressed Enter to add 'buy some cheese' to the todo list on internal:attr=[placeholder="What needs to be done?"i]
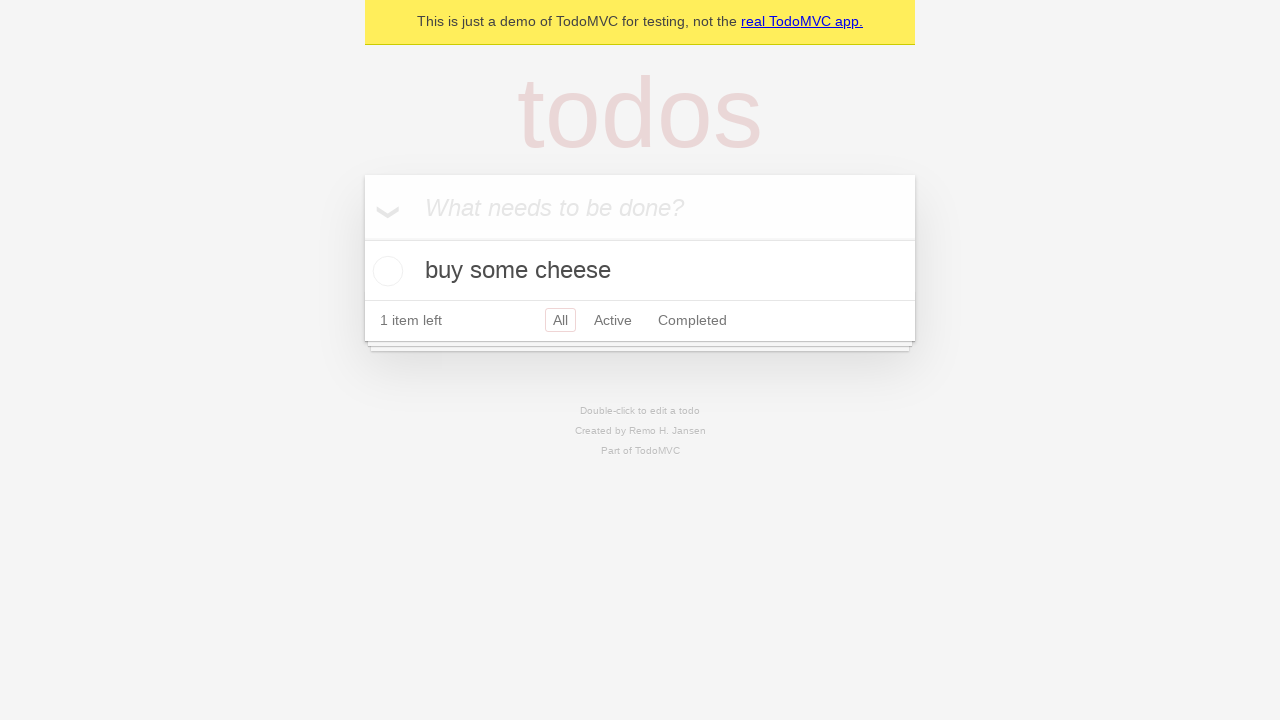

Filled input field with 'feed the cat' on internal:attr=[placeholder="What needs to be done?"i]
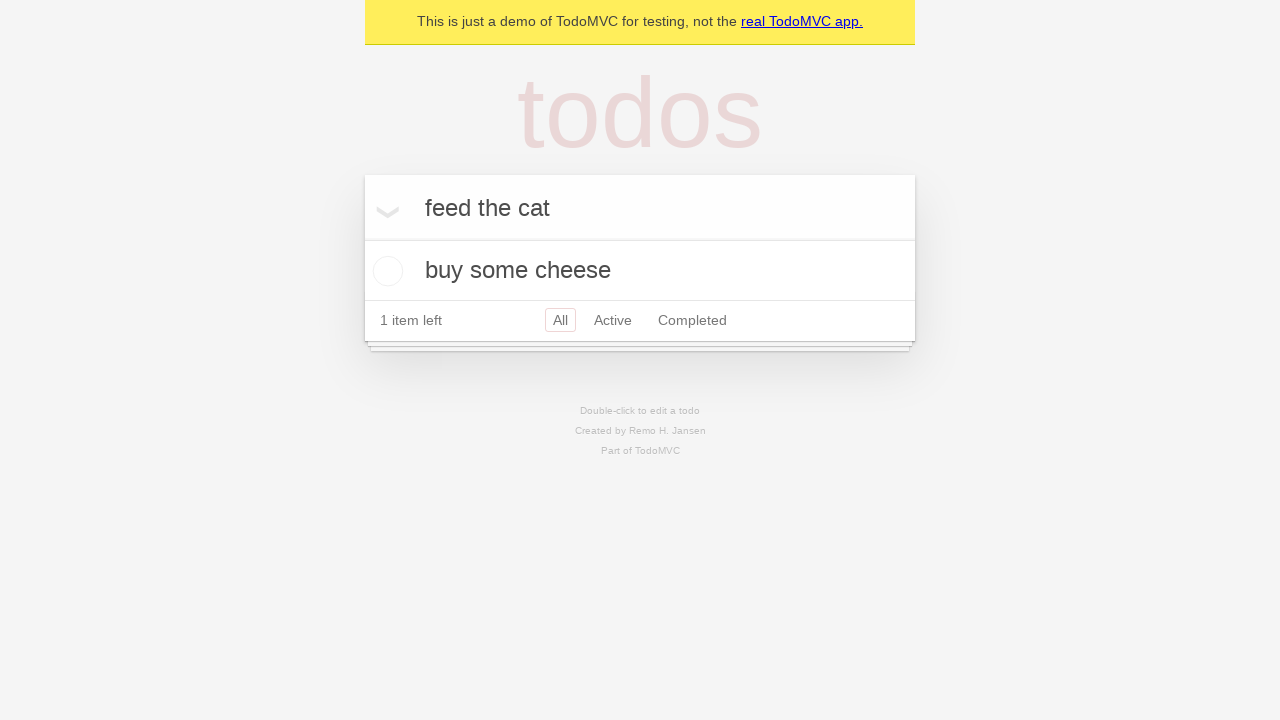

Pressed Enter to add 'feed the cat' to the todo list on internal:attr=[placeholder="What needs to be done?"i]
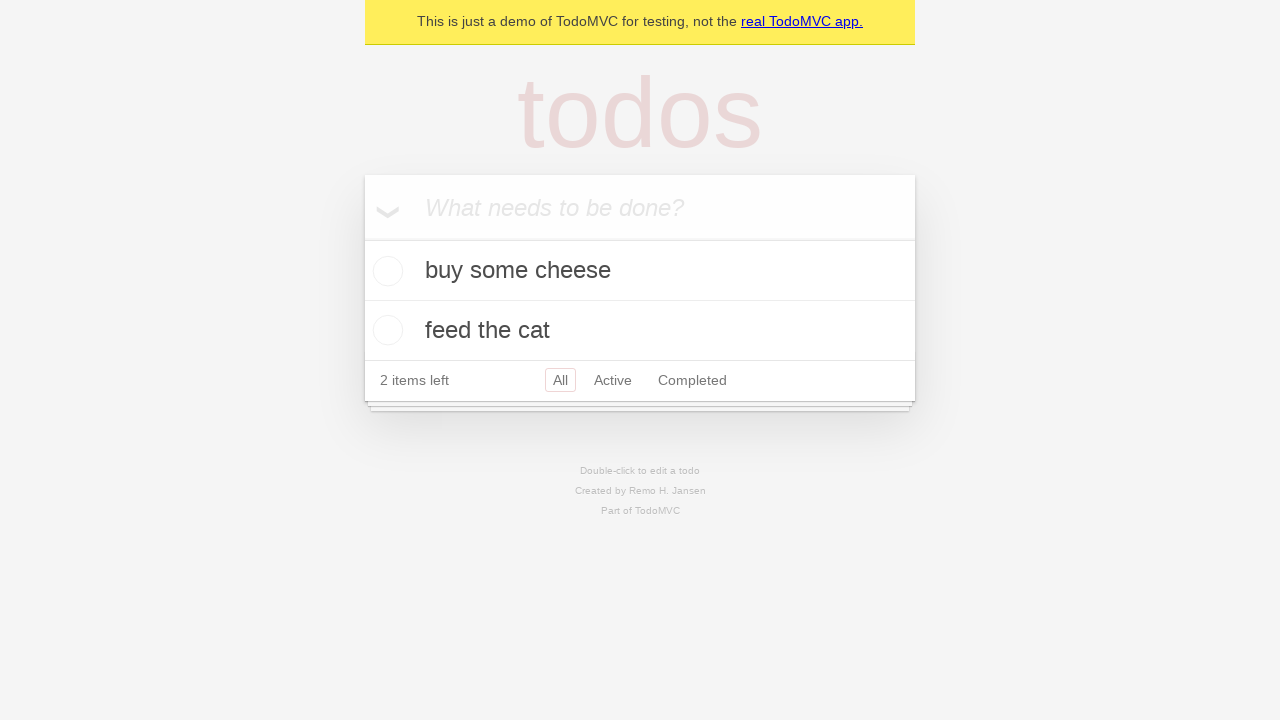

Waited for both todo items to appear in the DOM
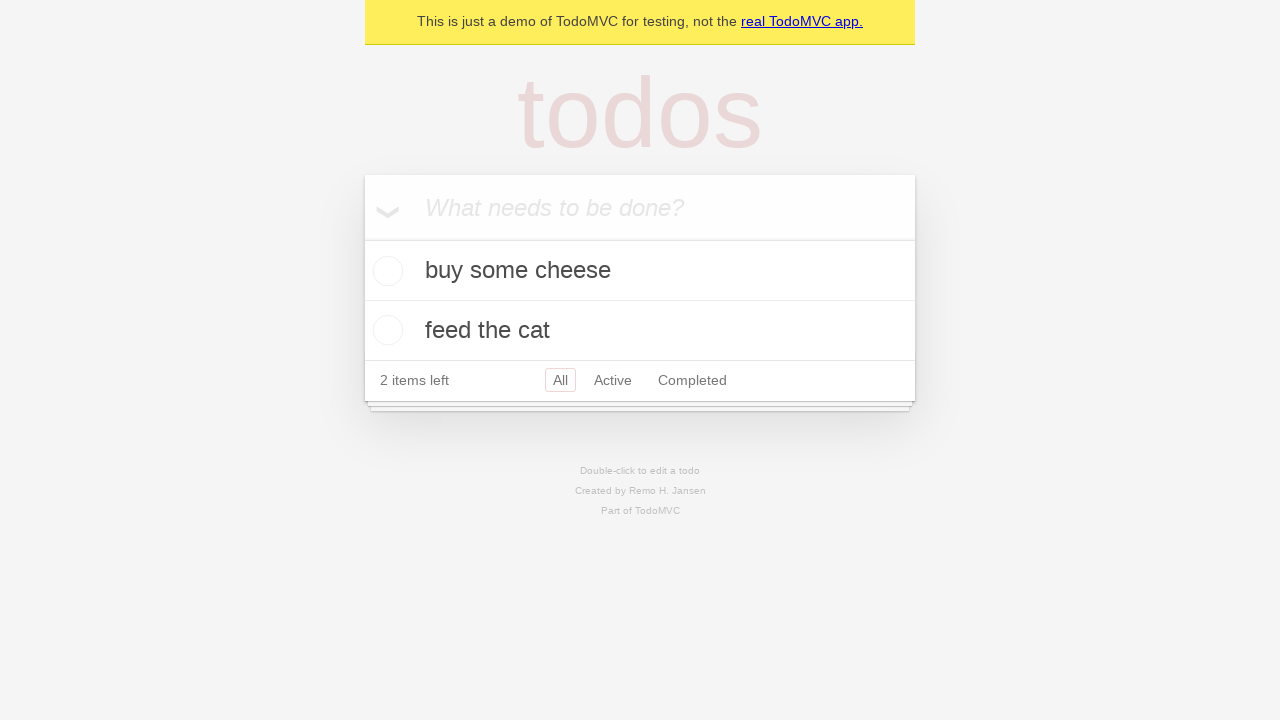

Located the first todo item
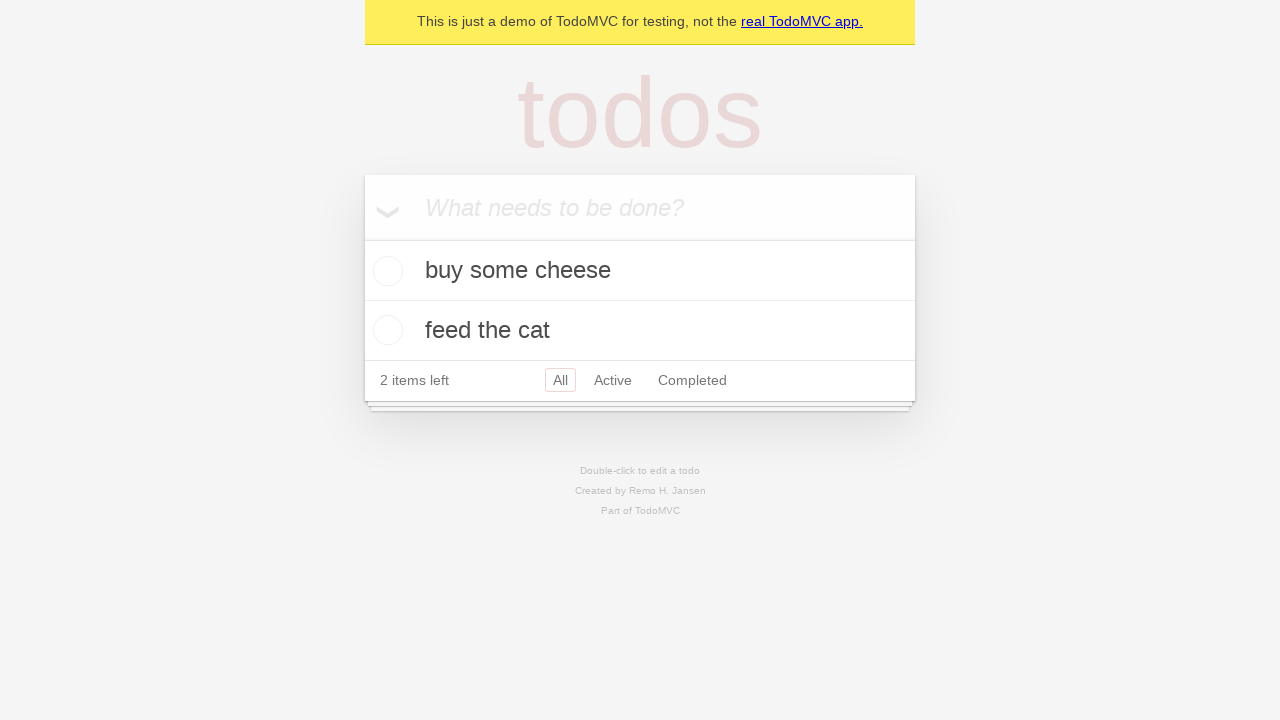

Checked the checkbox for the first todo item 'buy some cheese' at (385, 271) on internal:testid=[data-testid="todo-item"s] >> nth=0 >> internal:role=checkbox
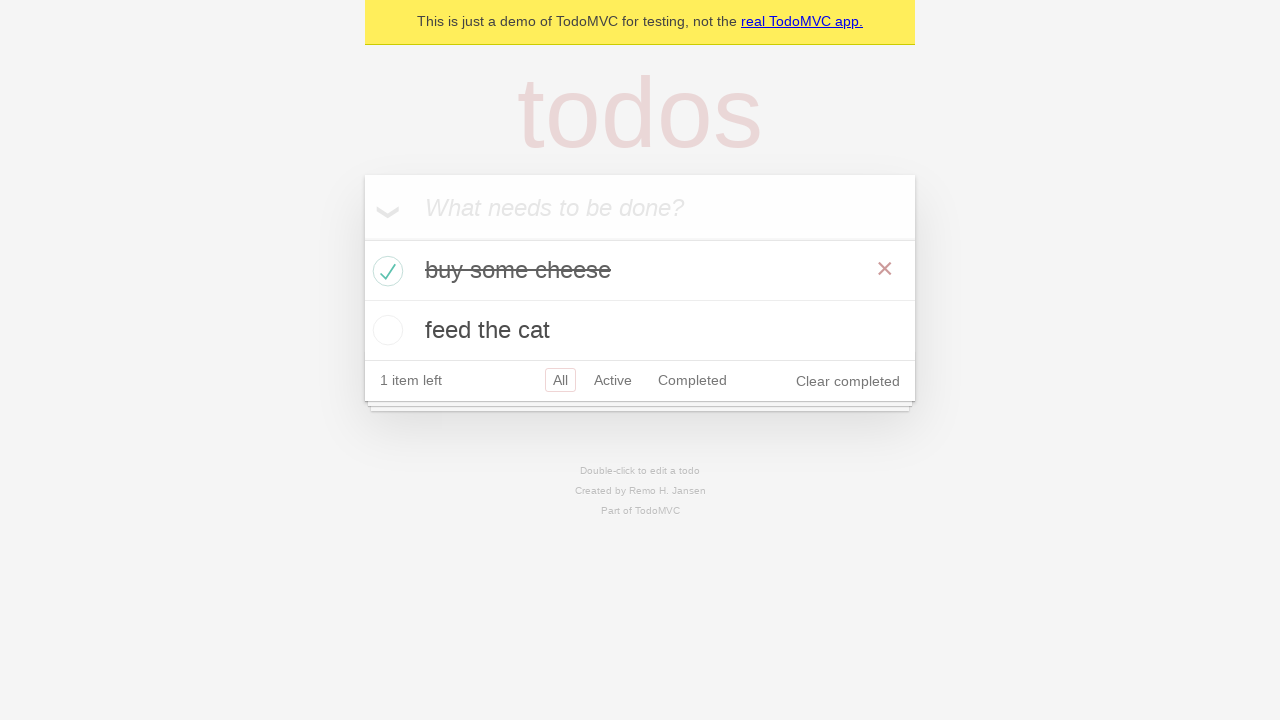

Located the second todo item
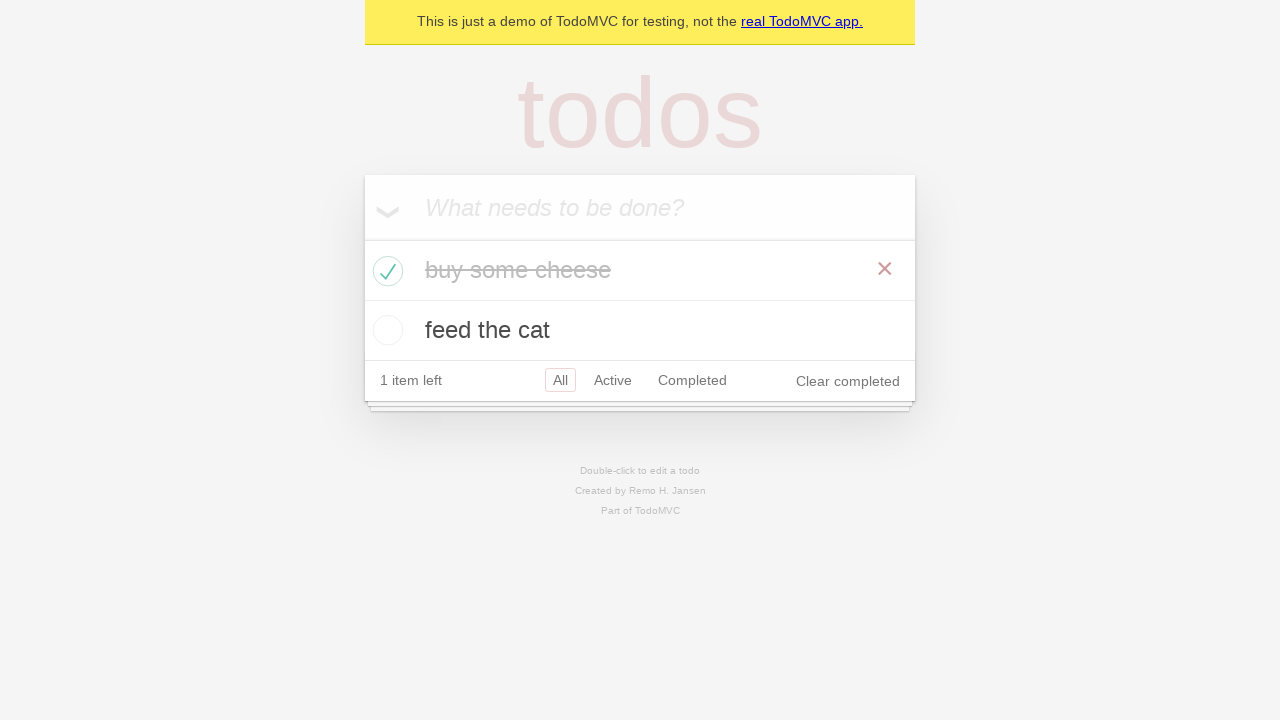

Checked the checkbox for the second todo item 'feed the cat' at (385, 330) on internal:testid=[data-testid="todo-item"s] >> nth=1 >> internal:role=checkbox
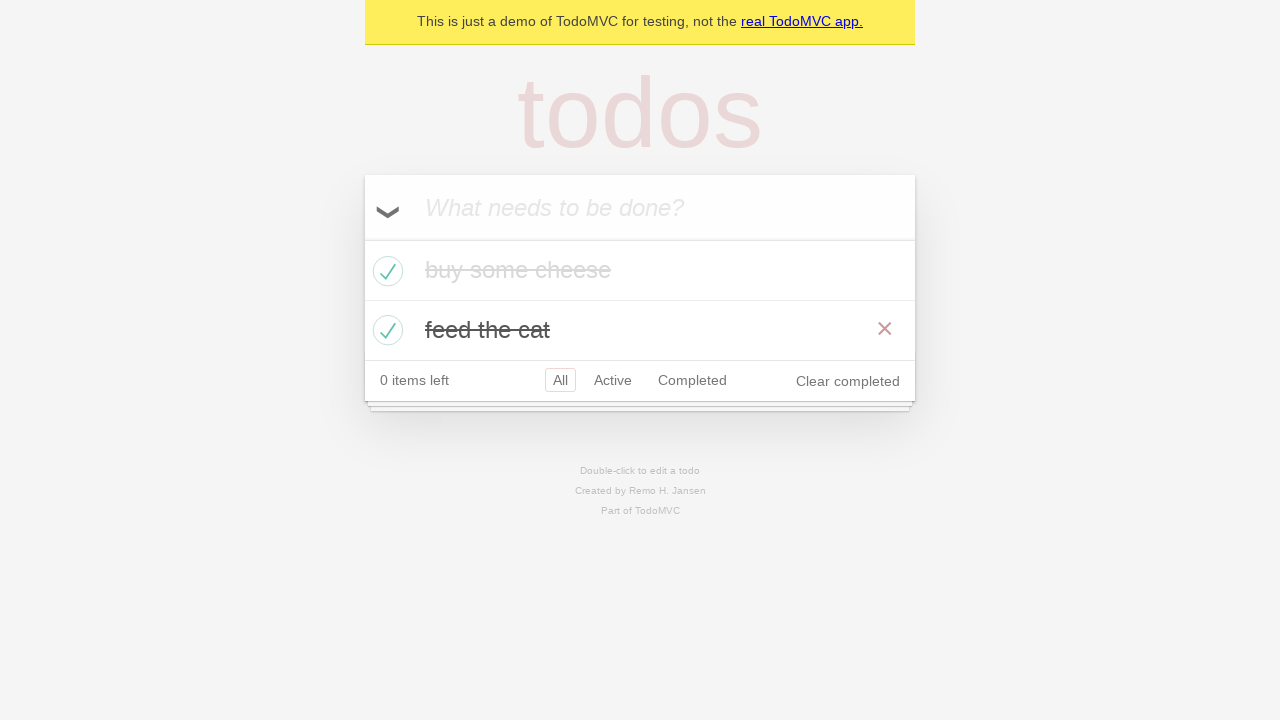

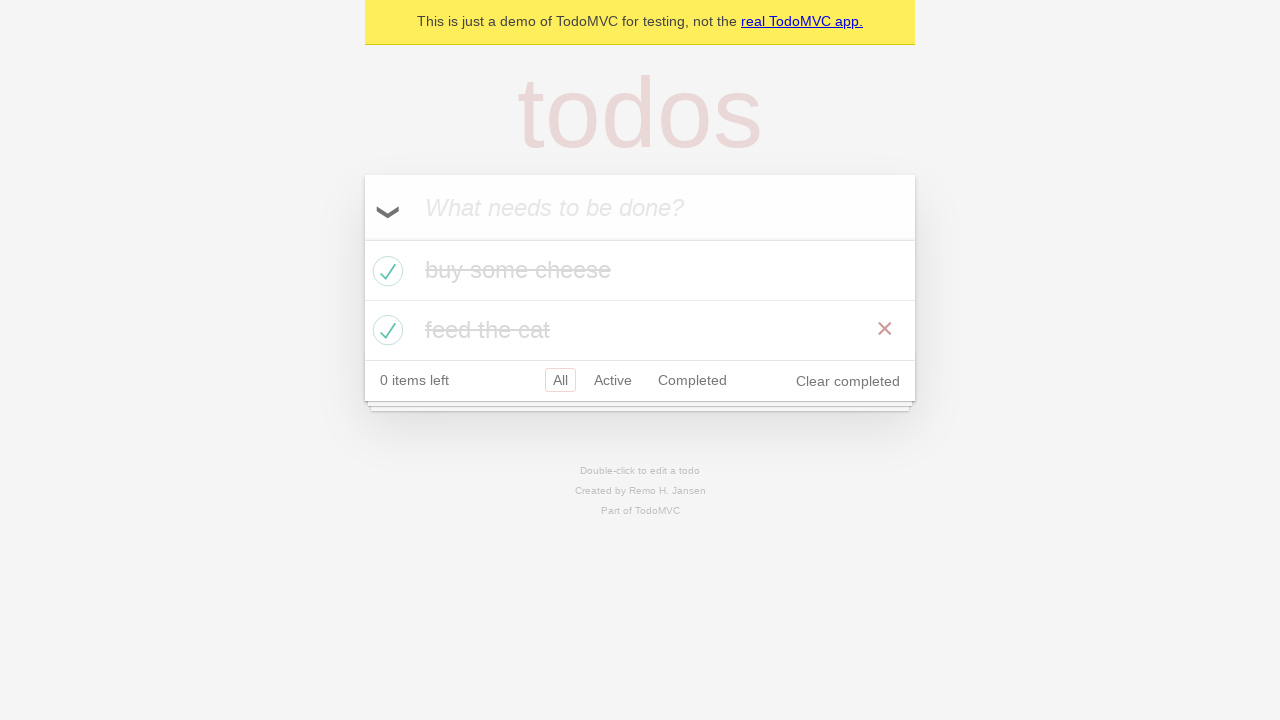